Validates that the page title is "OrangeHRM"

Starting URL: https://opensource-demo.orangehrmlive.com/web/index.php/auth/login

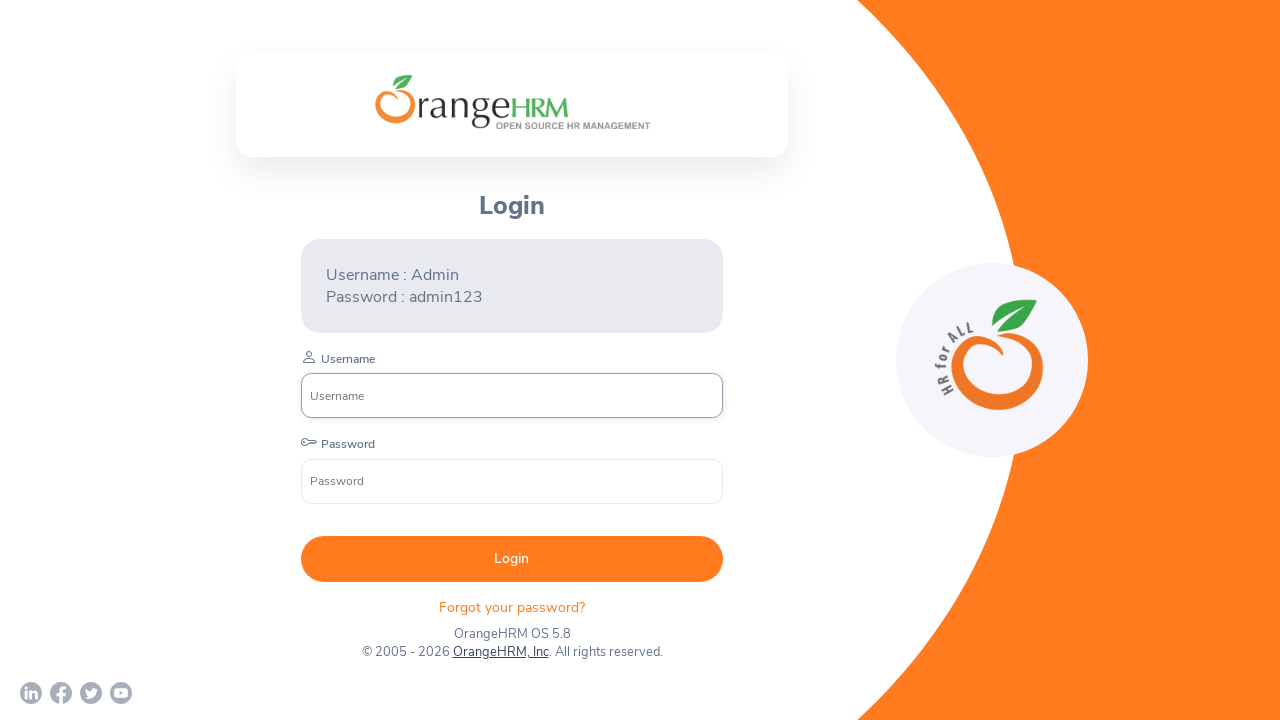

Retrieved page title
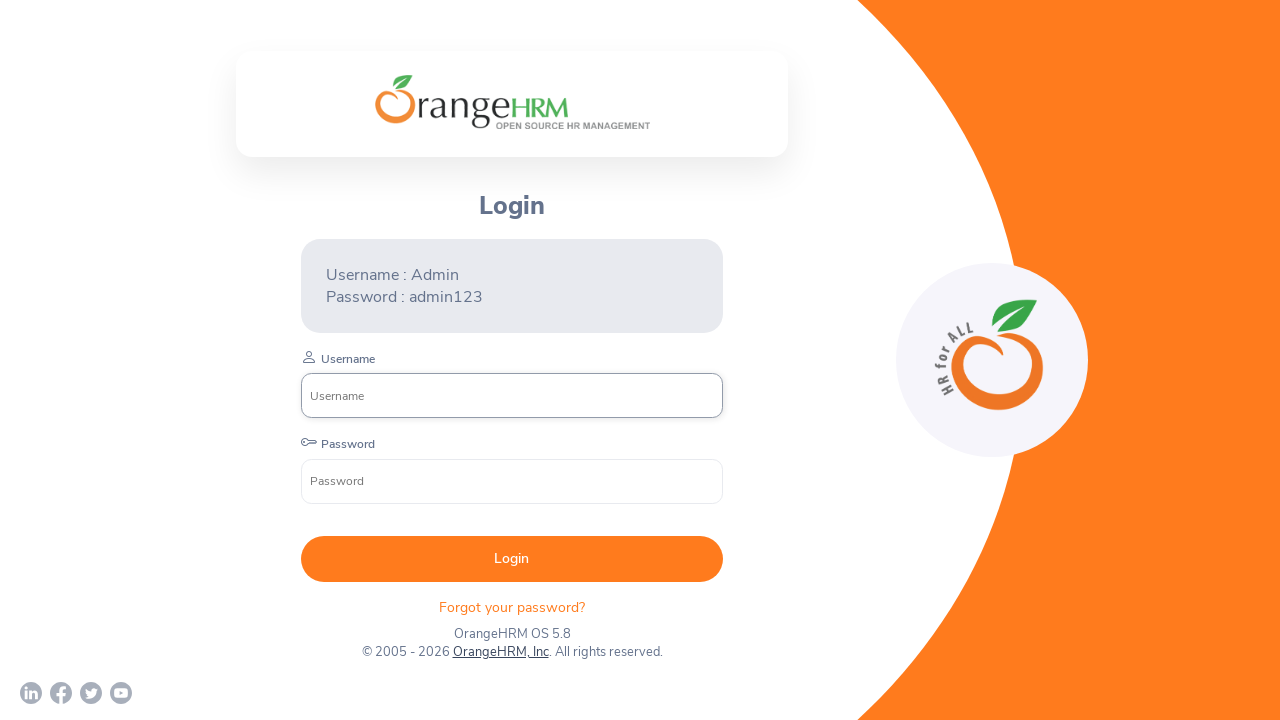

Asserted that page title is 'OrangeHRM'
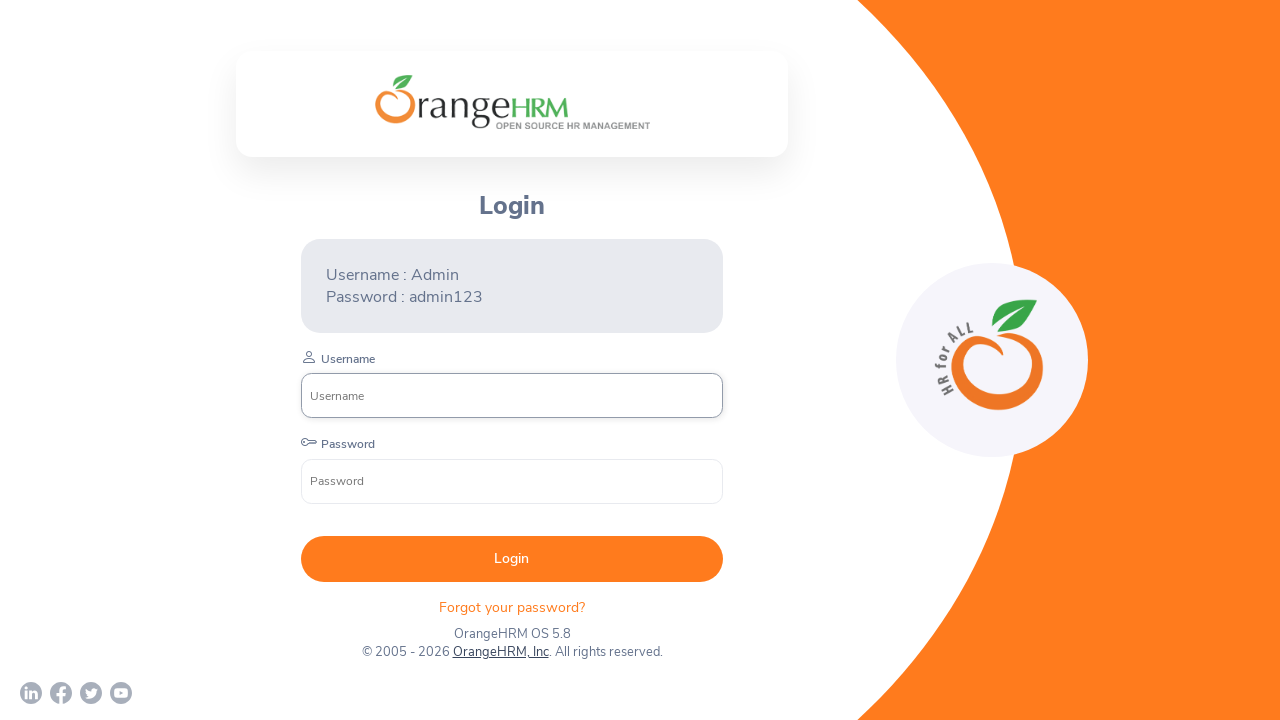

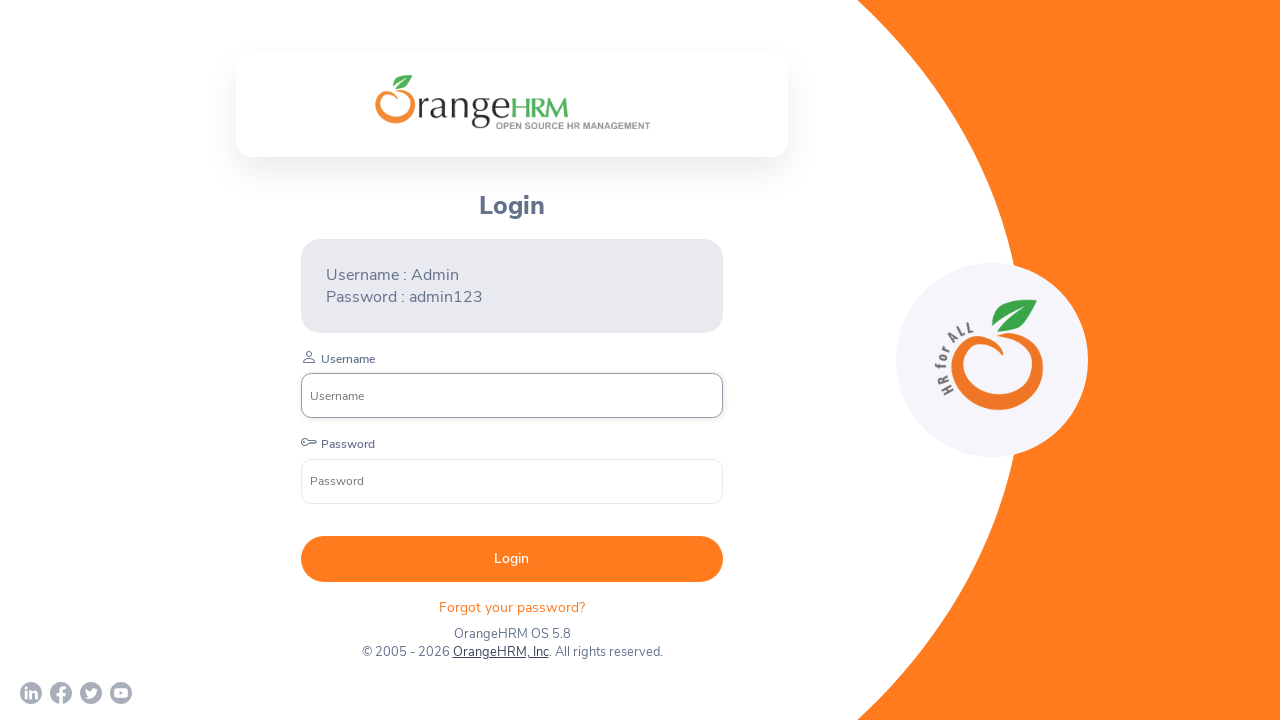